Tests right-click (context click) functionality on a button element after scrolling down the page

Starting URL: http://only-testing-blog.blogspot.com/2014/09/selectable.html

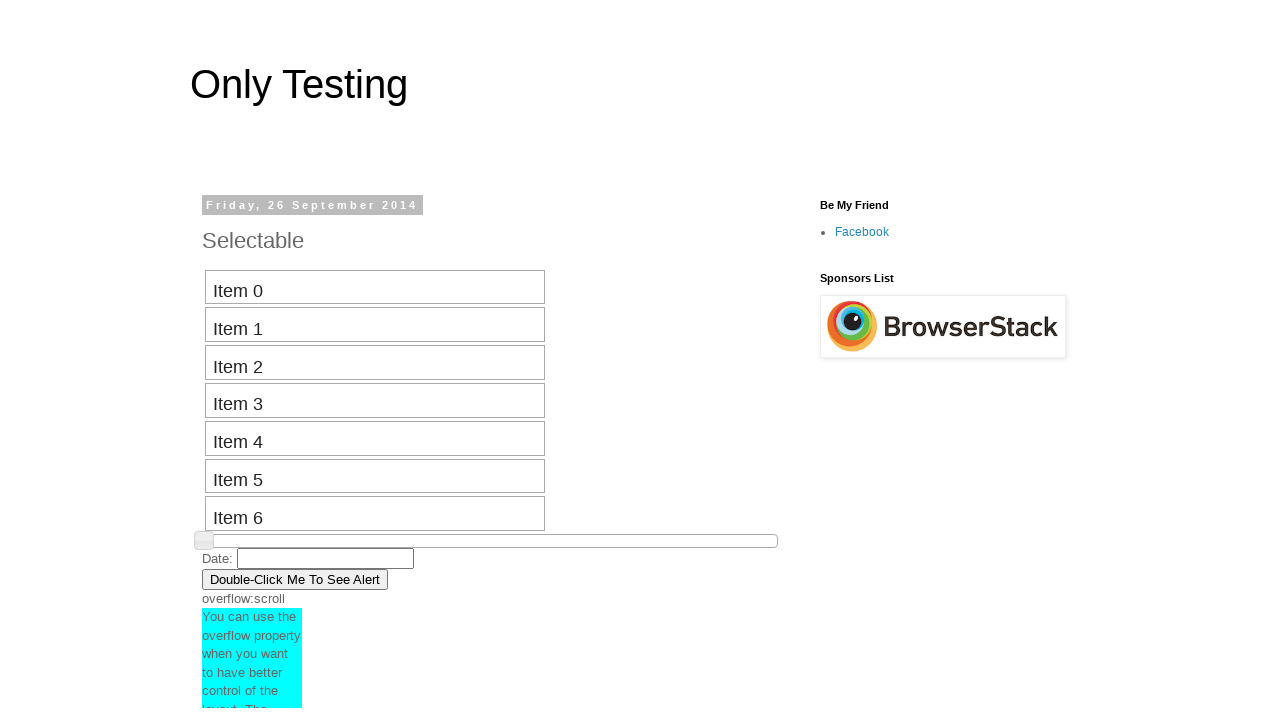

Scrolled down the page by 300 pixels
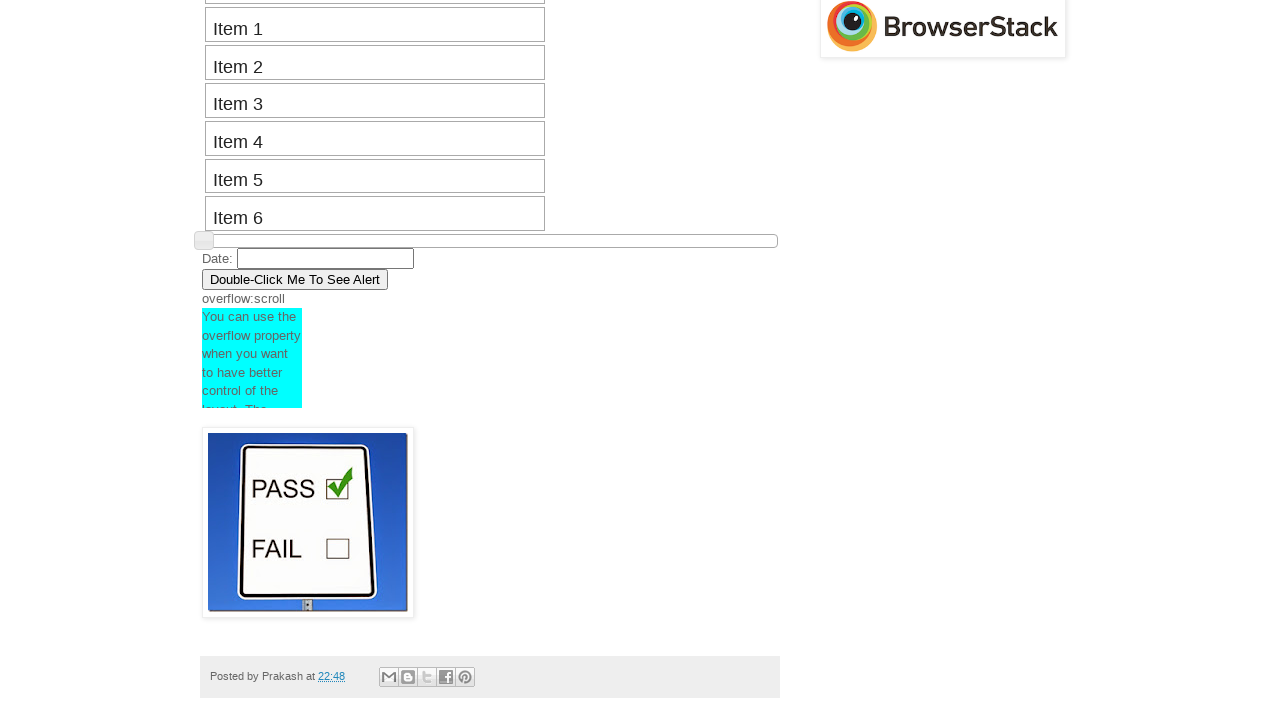

Right-clicked (context click) on the Double-Click Me To See Alert button at (295, 279) on //button[normalize-space()='Double-Click Me To See Alert']
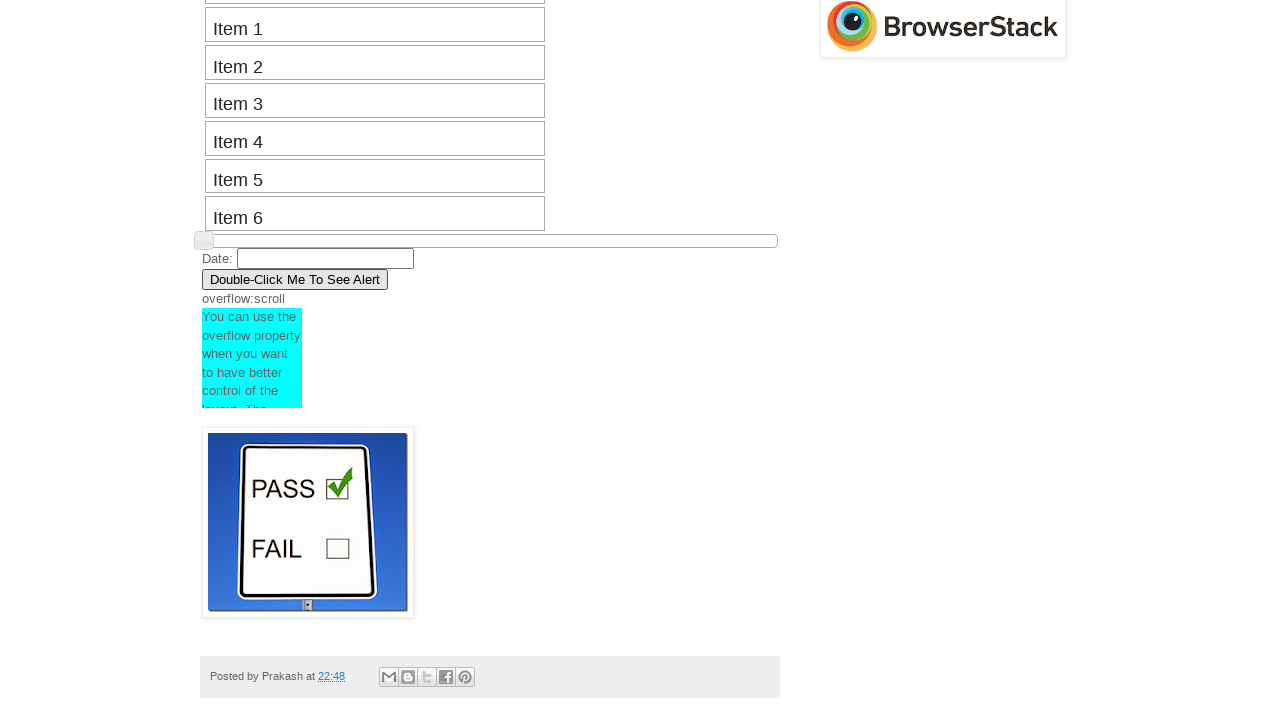

Waited 3 seconds to observe the context click result
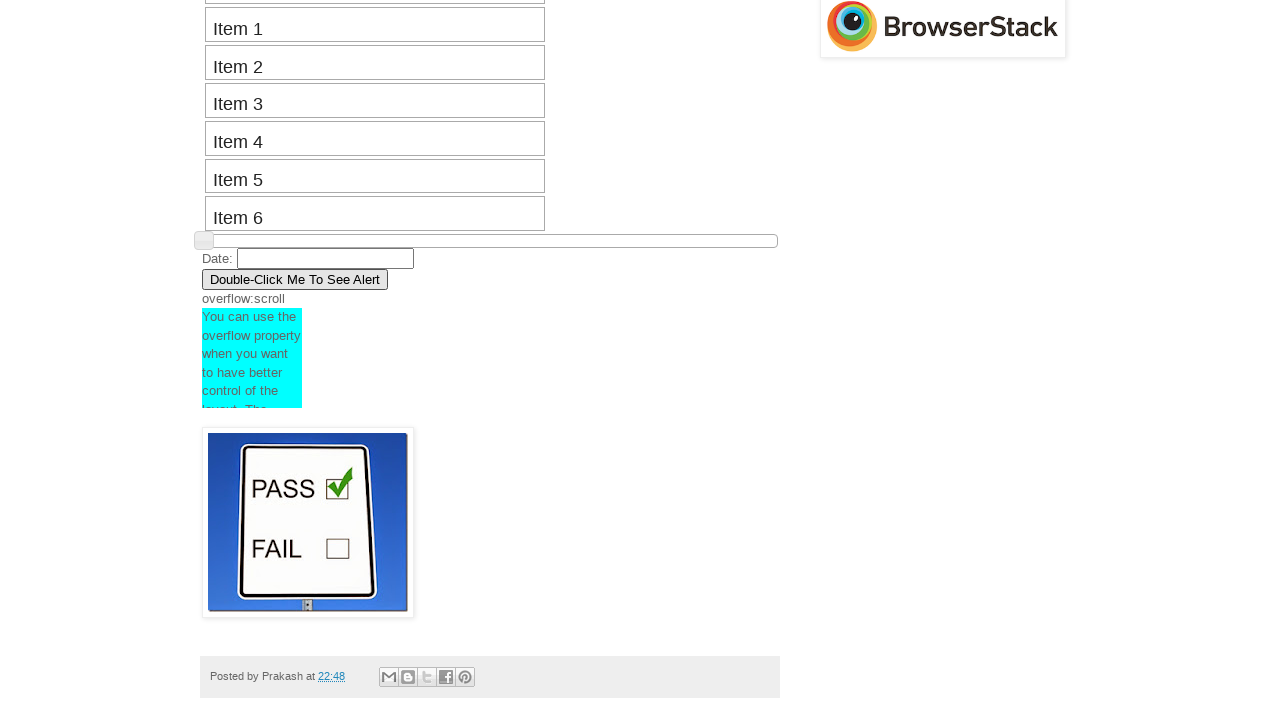

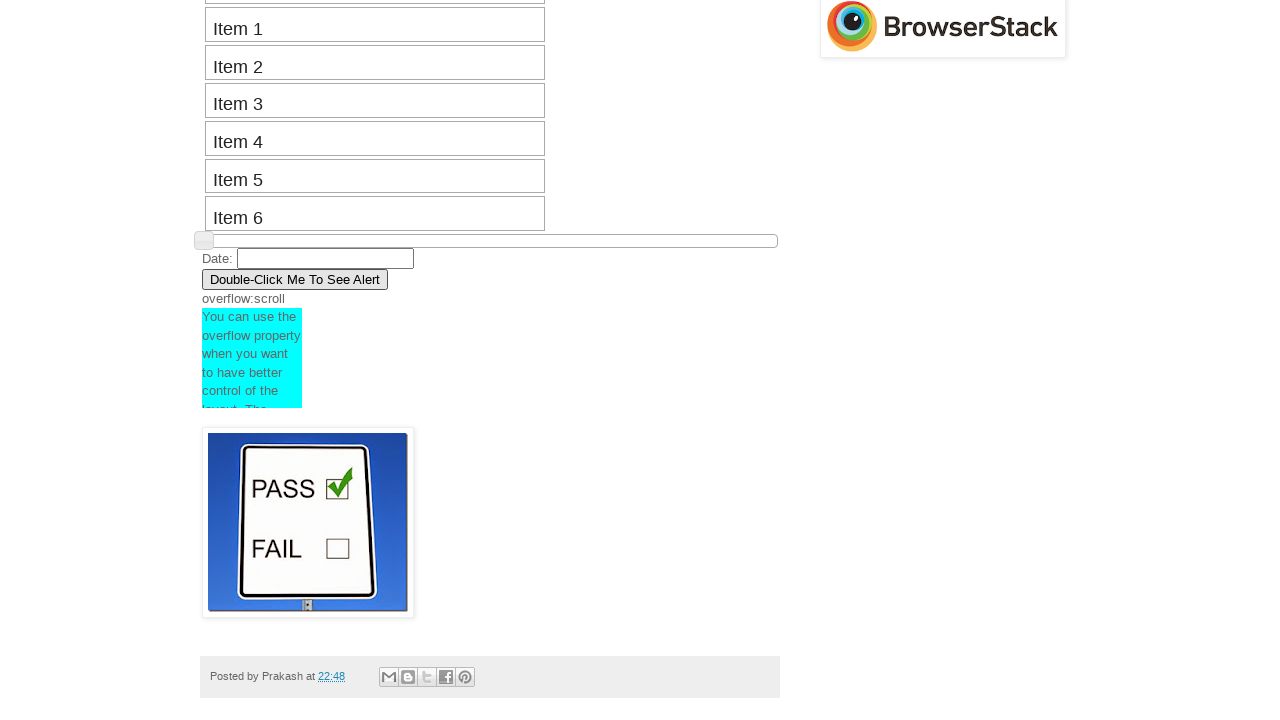